Tests dropdown functionality by selecting different states (Illinois, Virginia, California) using various selection methods (visible text, value, index) and verifies the final selection is California.

Starting URL: https://practice.cydeo.com/dropdown

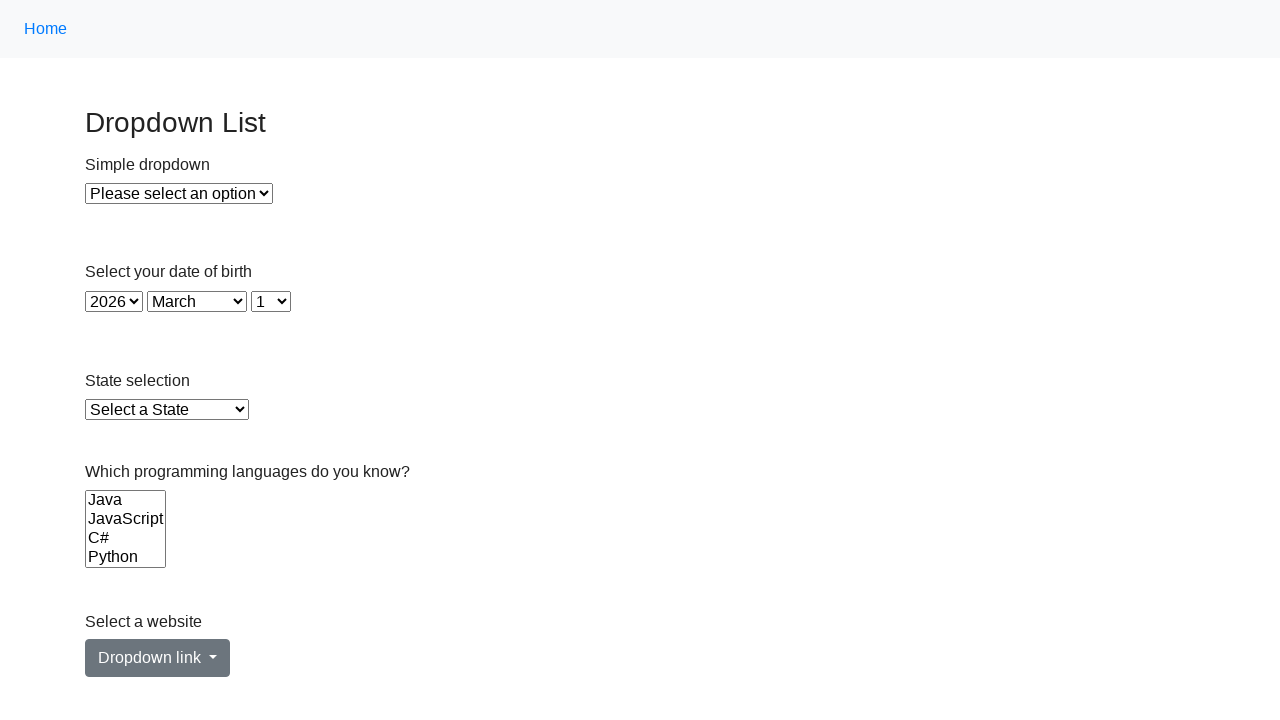

Selected Illinois from dropdown using visible text on select#state
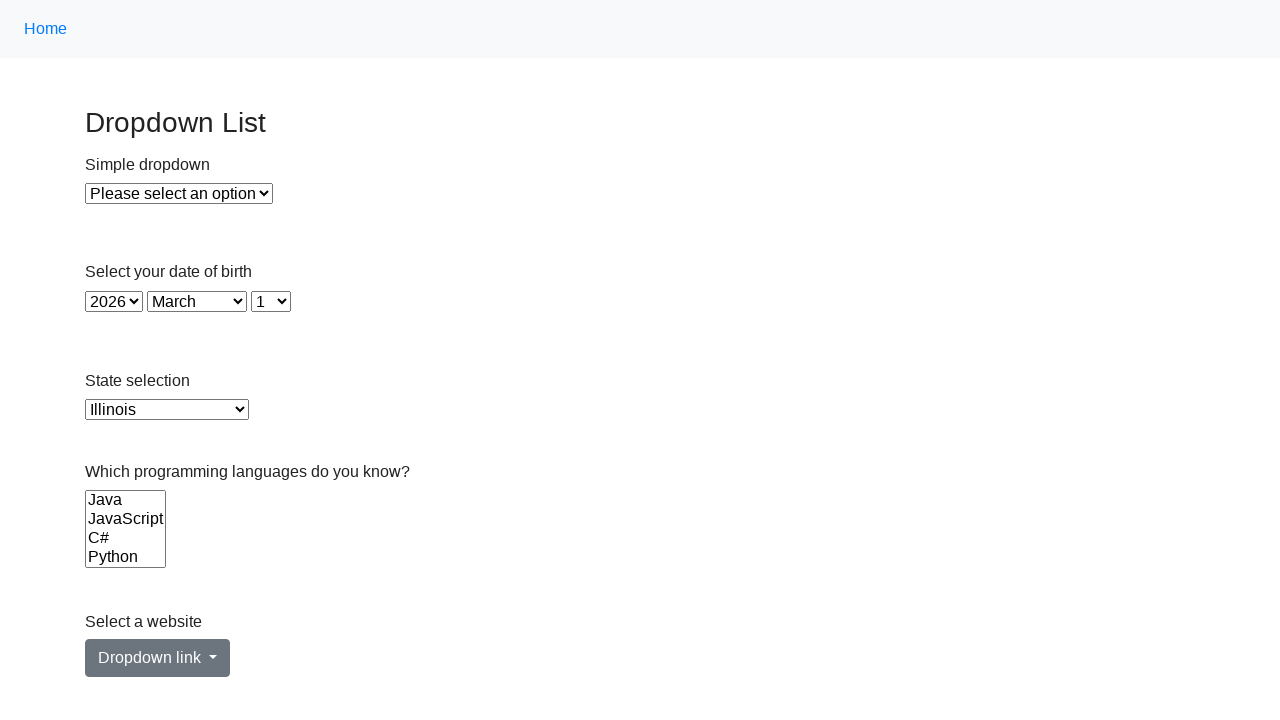

Selected Virginia from dropdown using value attribute on select#state
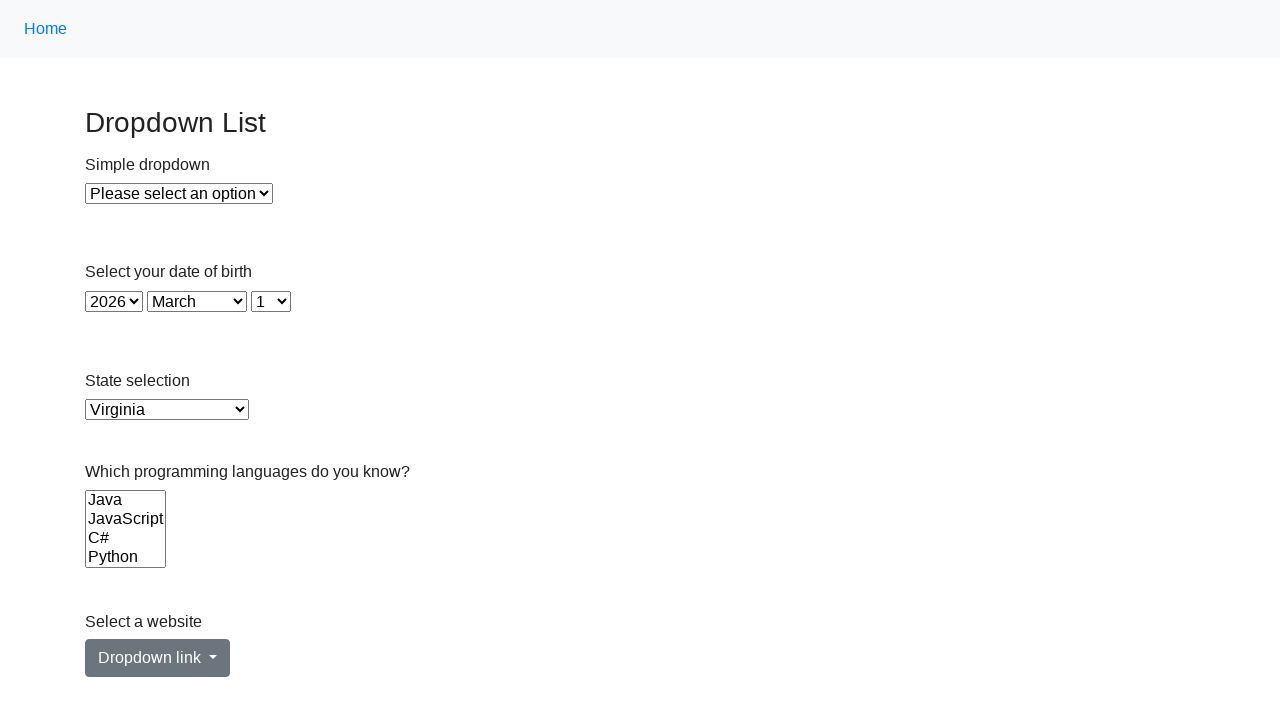

Selected California from dropdown using index 5 on select#state
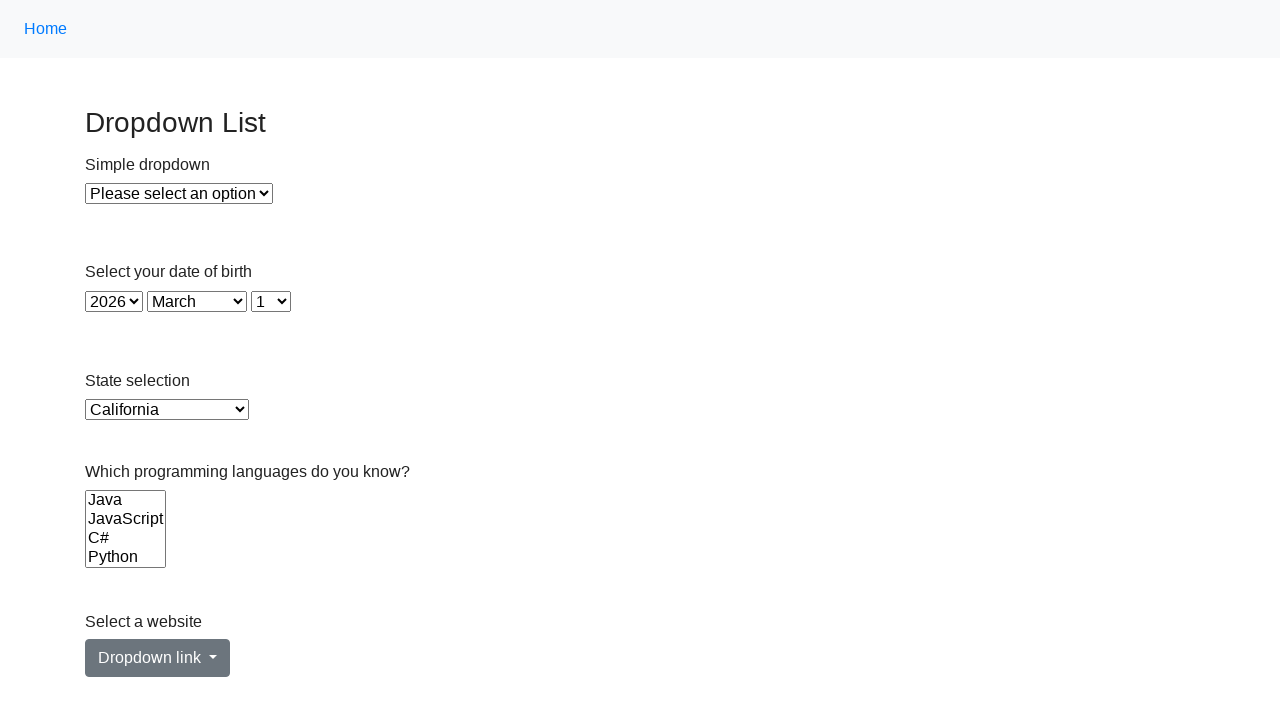

Located the checked dropdown option
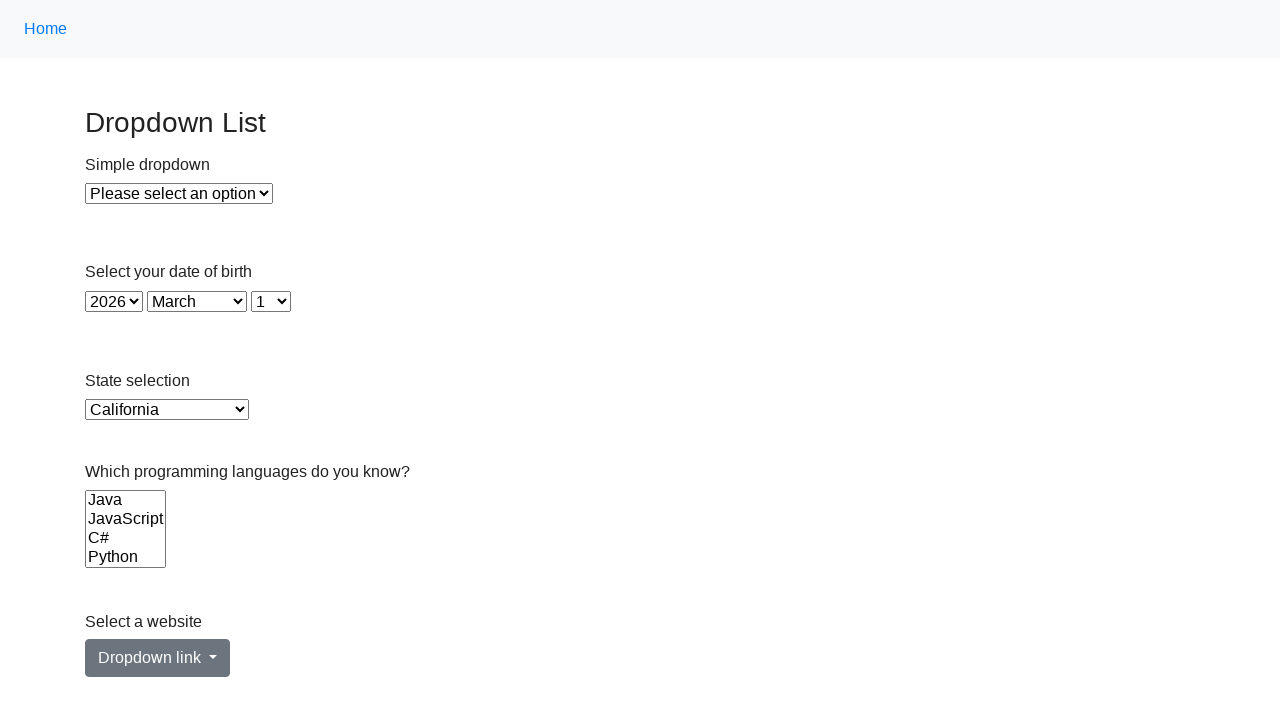

Verified that California is the selected option
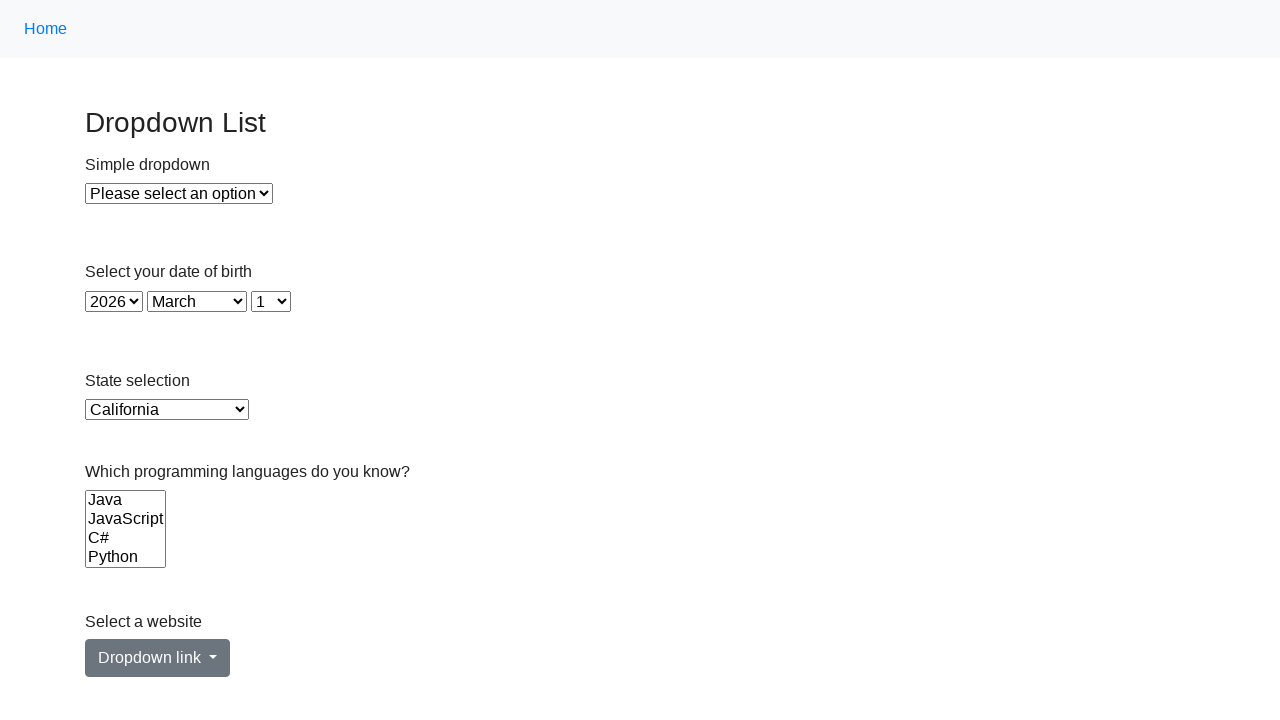

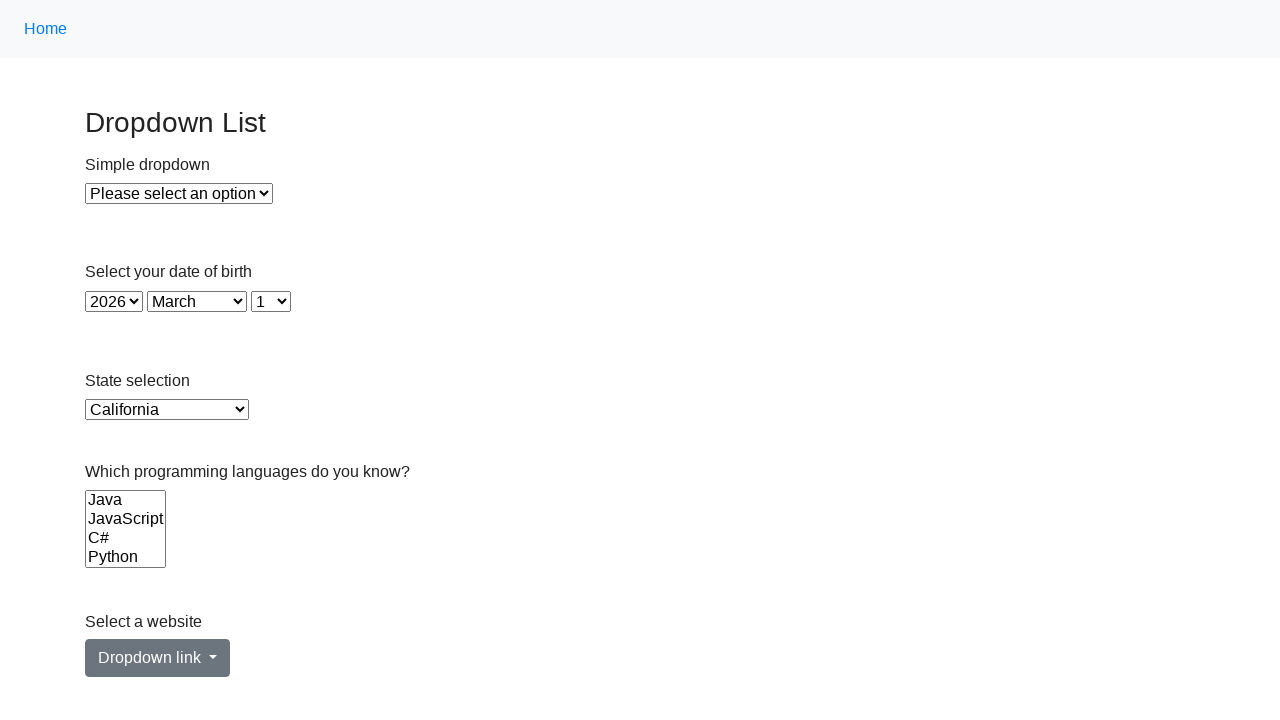